Navigates to a page, clicks a dynamically calculated link, fills out a form with personal information, and submits it

Starting URL: http://suninjuly.github.io/find_link_text

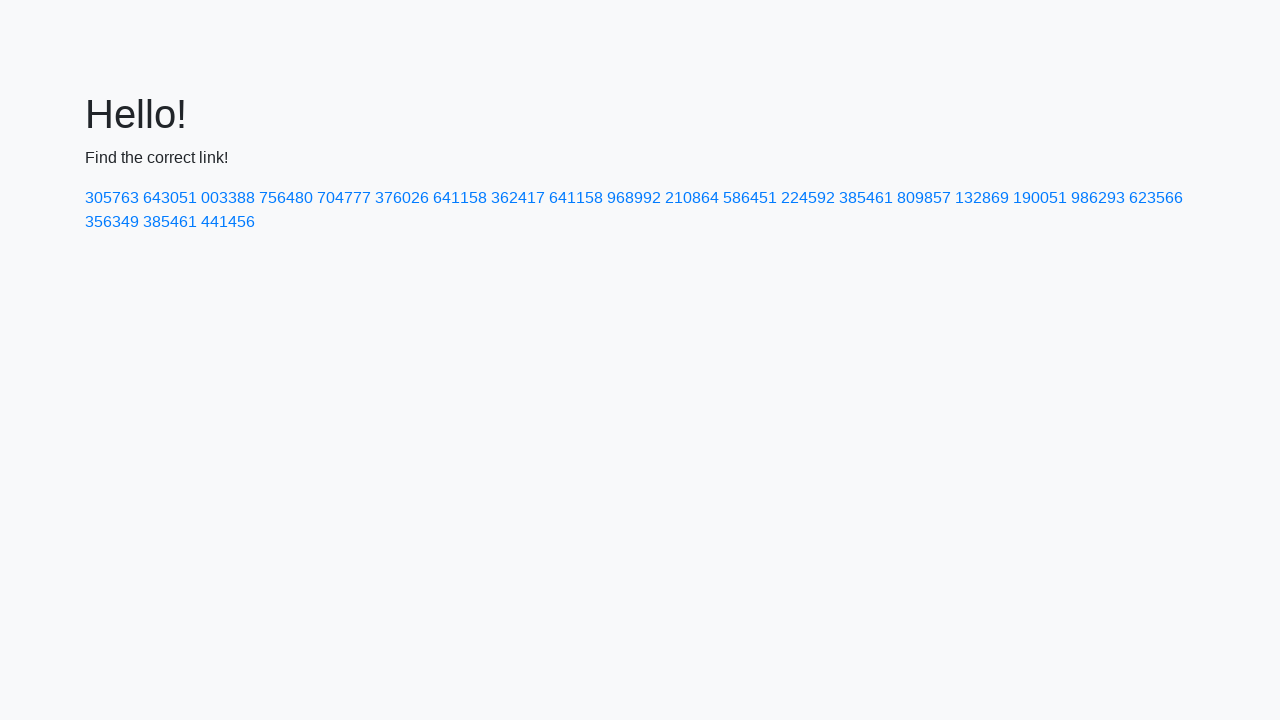

Navigated to http://suninjuly.github.io/find_link_text
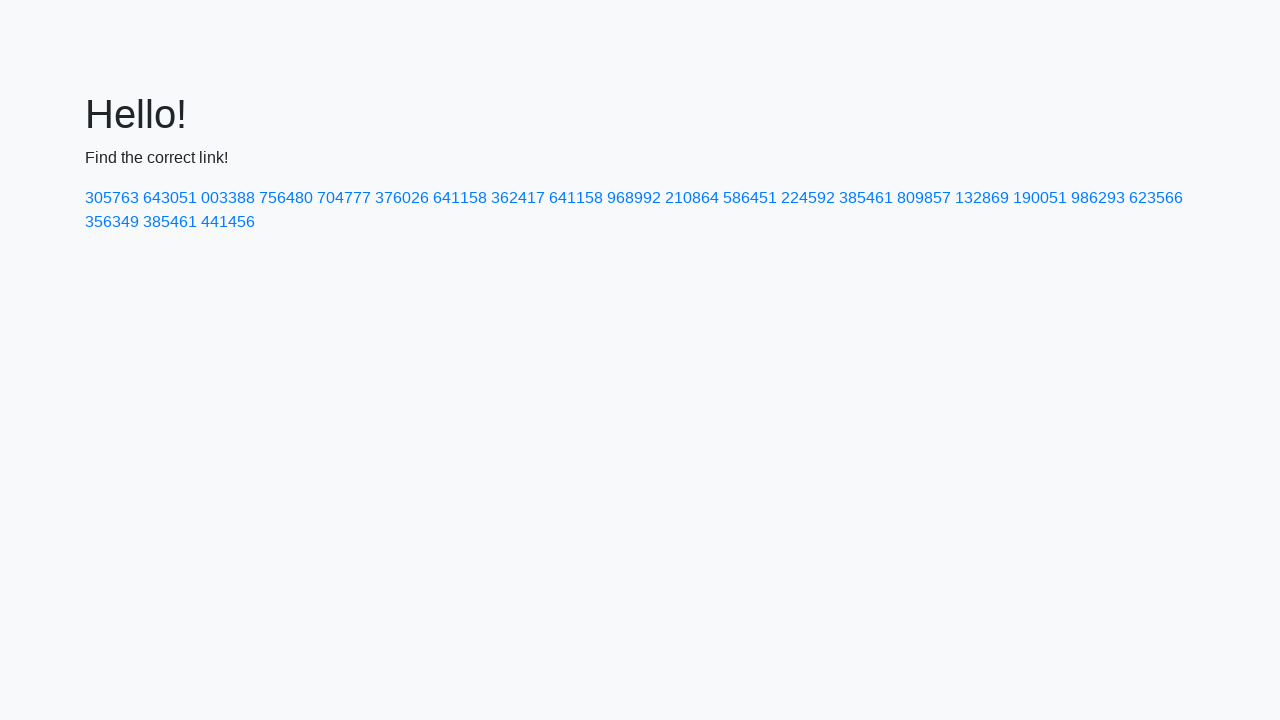

Calculated link text: 224592
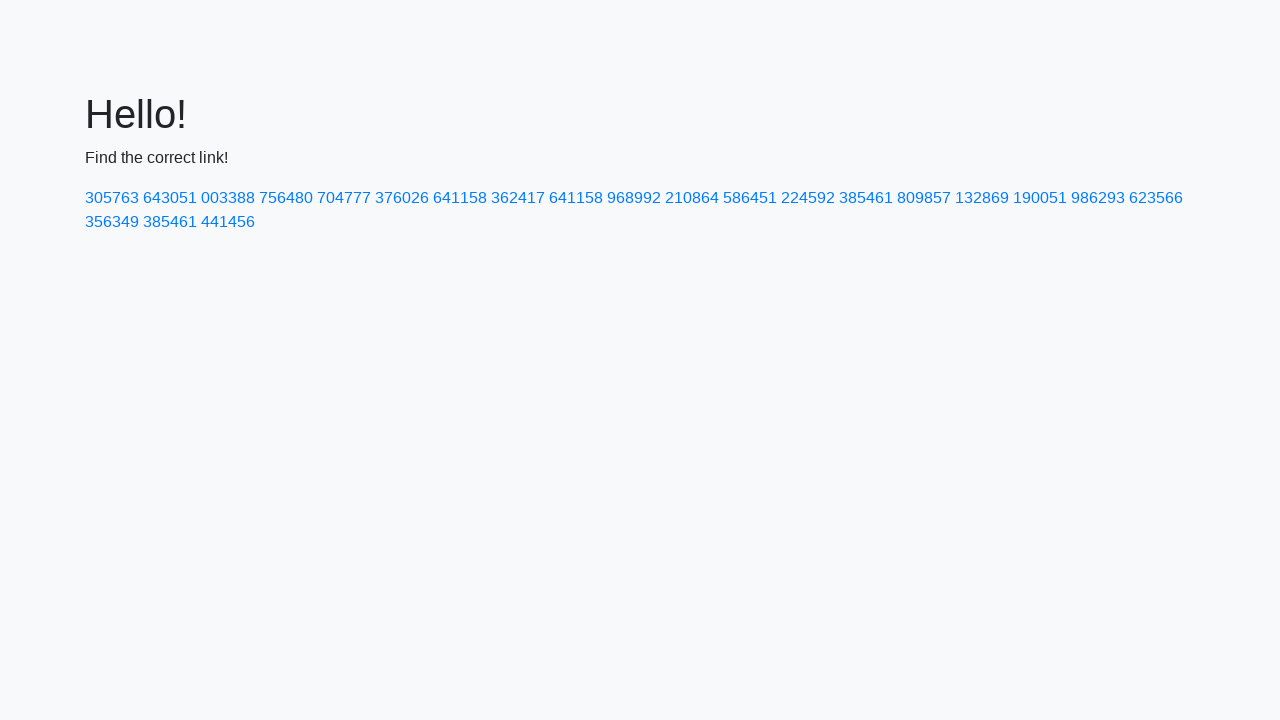

Clicked the dynamically calculated link with text '224592' at (808, 198) on a:text('224592')
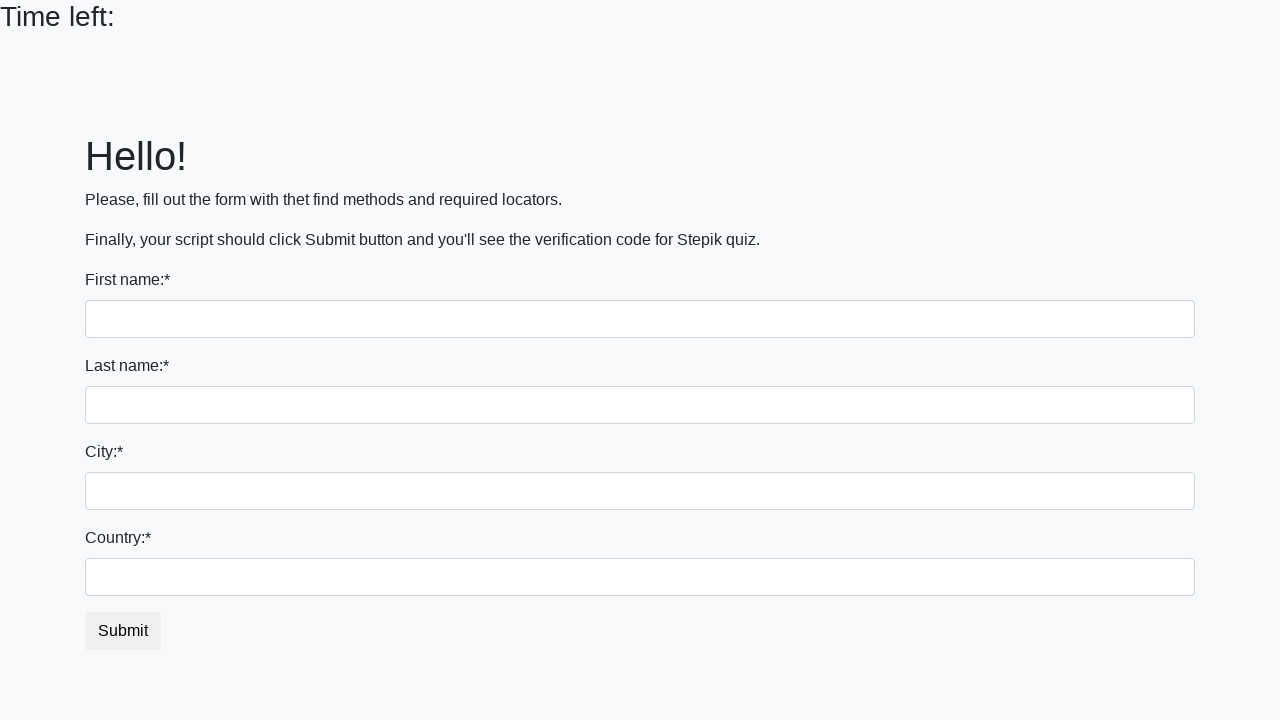

Filled first name field with 'Ivan' on input[name='first_name']
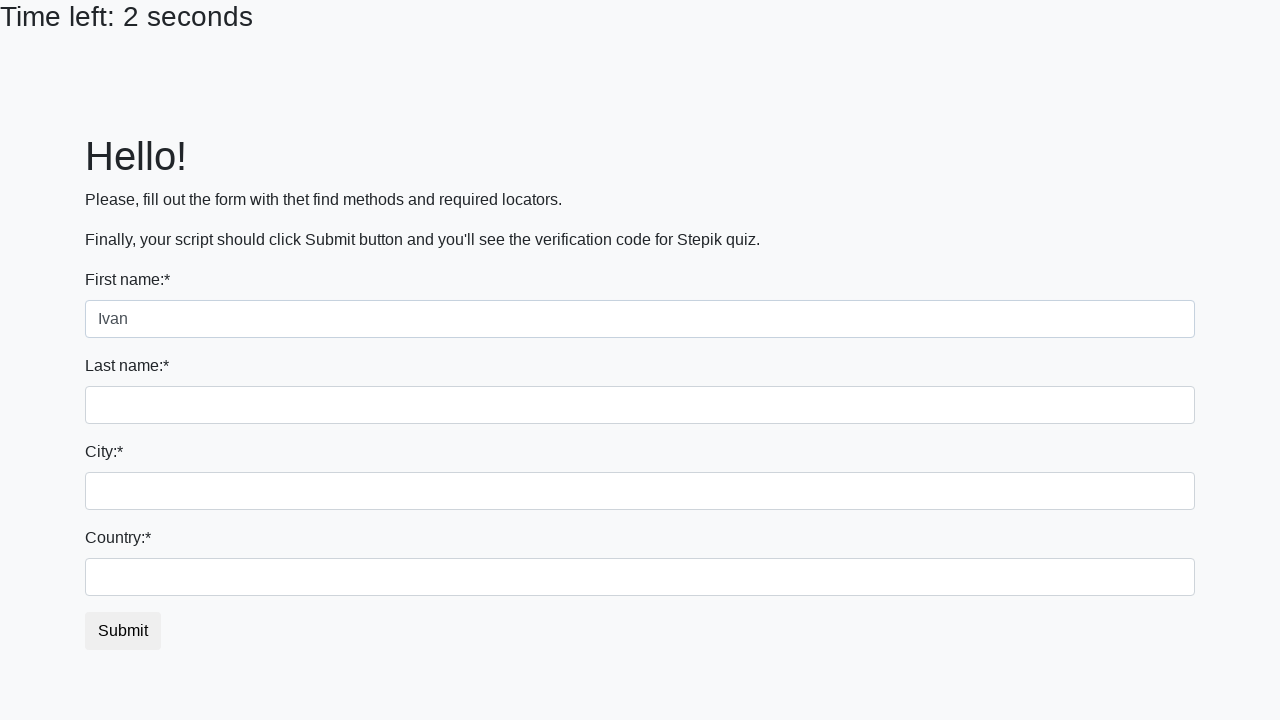

Filled last name field with 'Petrov' on input[name='last_name']
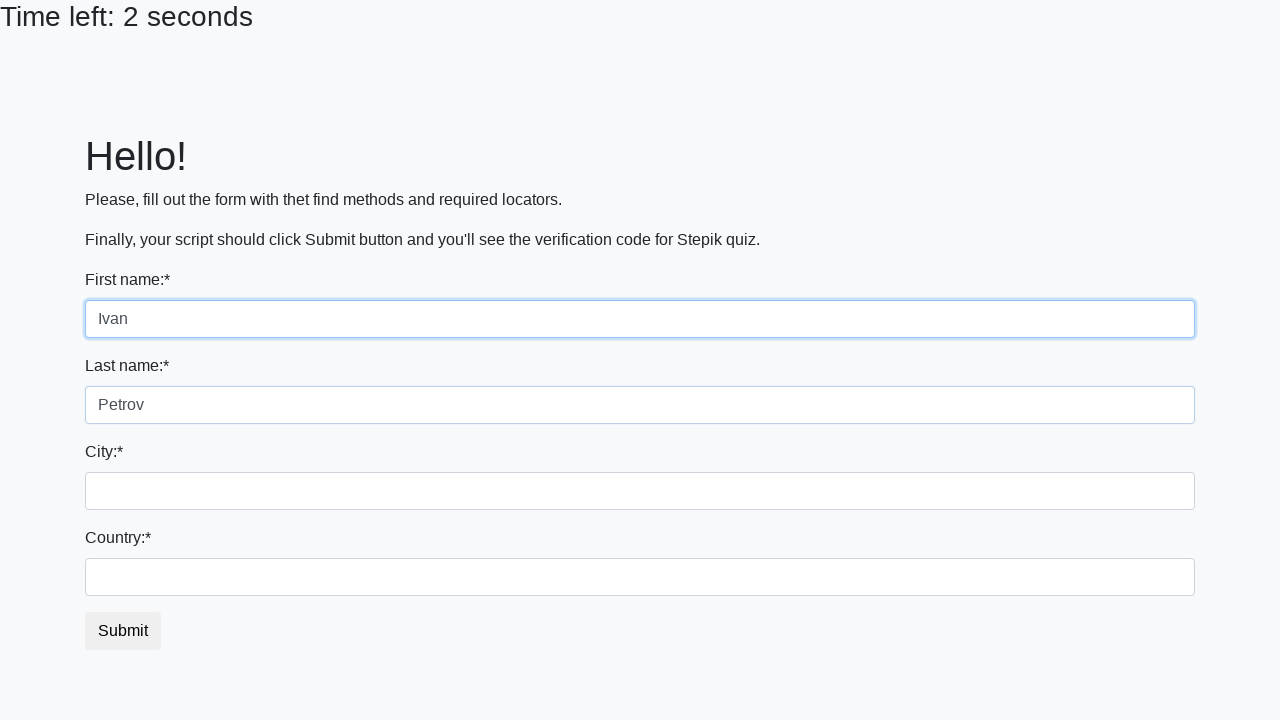

Filled city field with 'Smolensk' on input.city
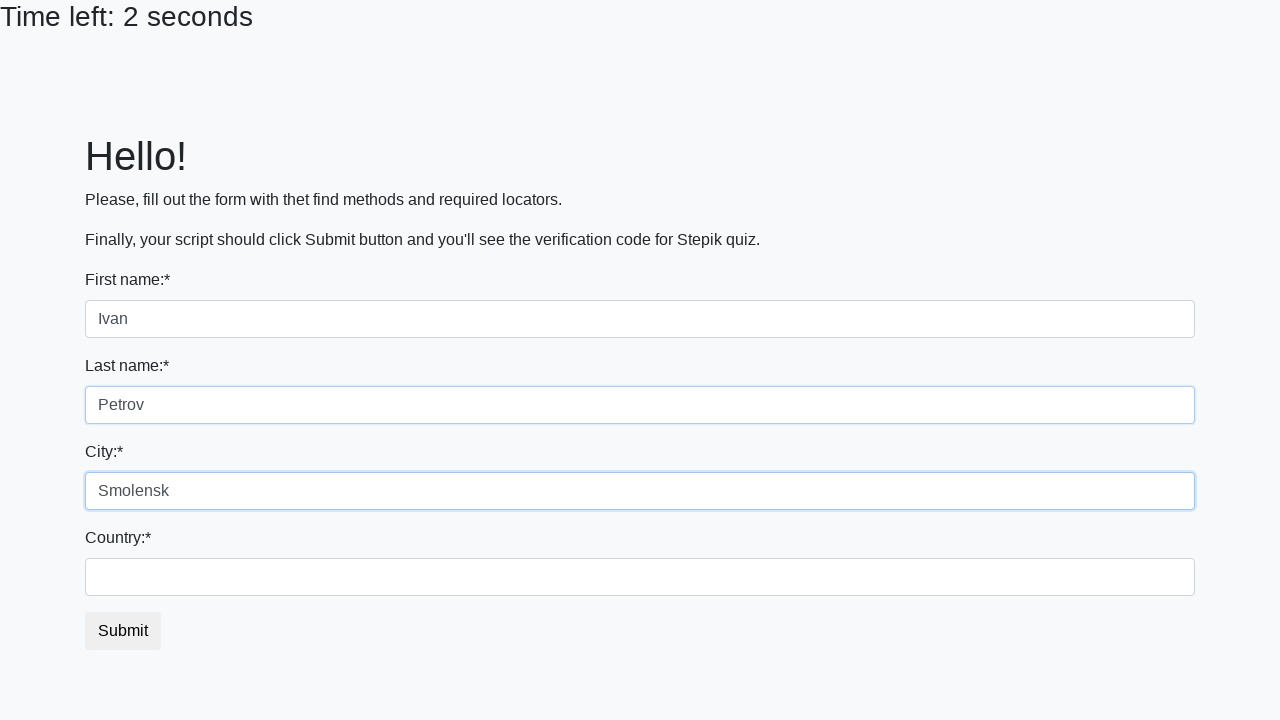

Filled country field with 'Russia' on #country
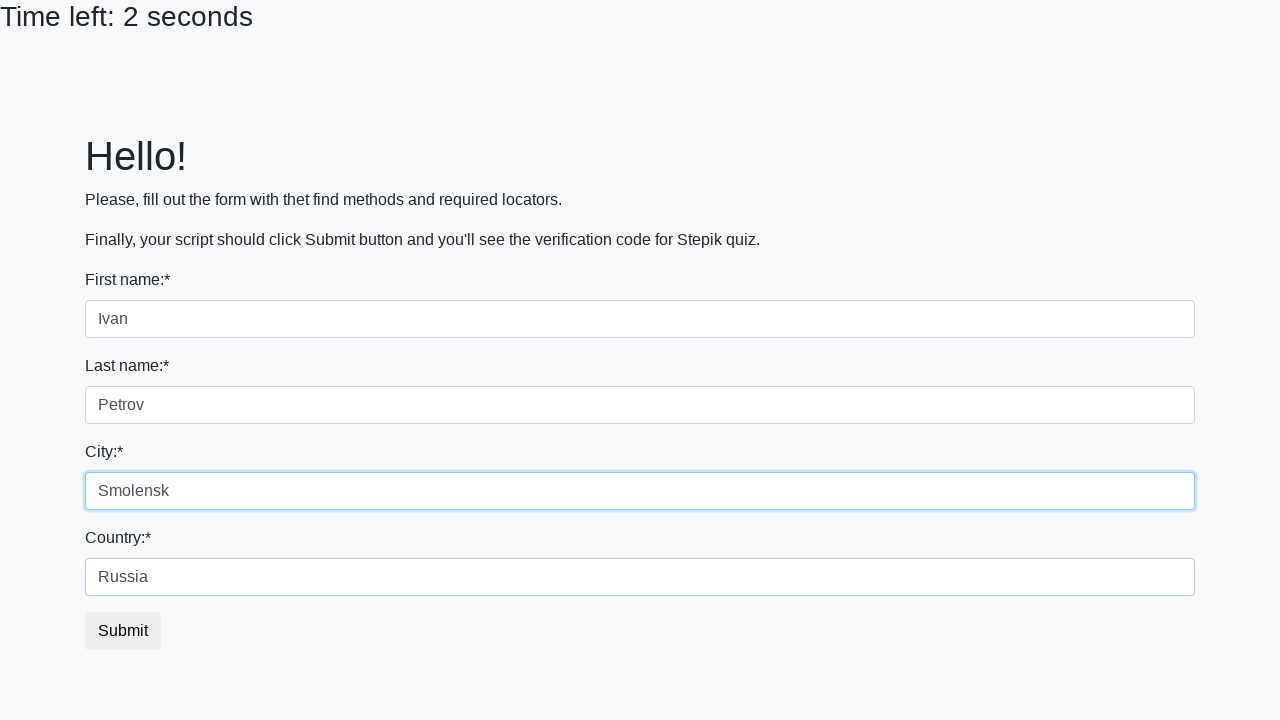

Clicked submit button to complete form submission at (123, 631) on button.btn
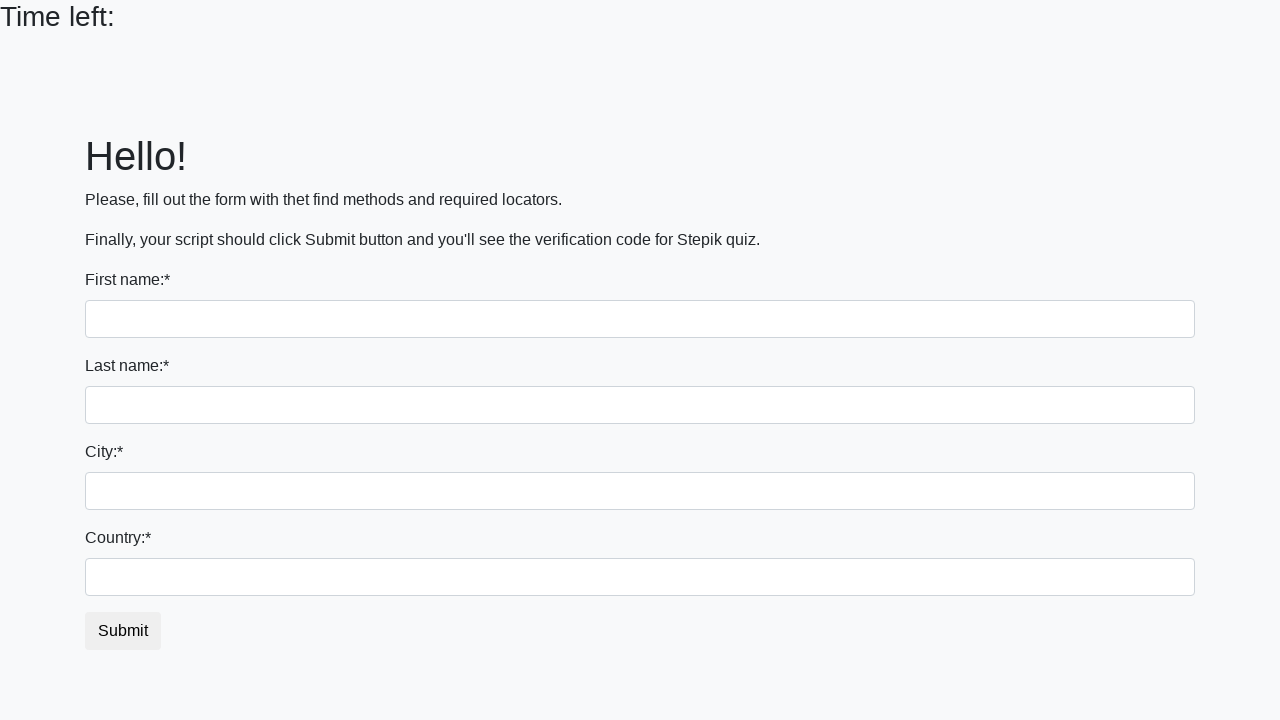

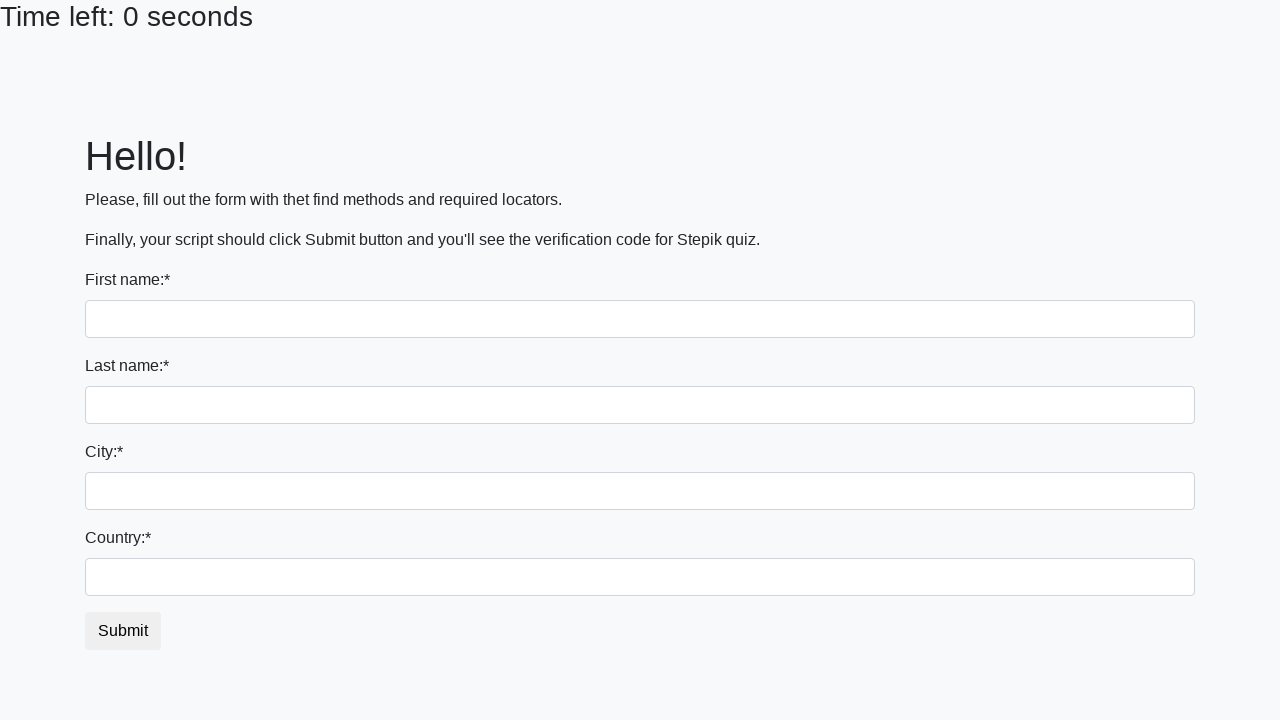